Tests input field functionality by navigating to inputs page, filling a number input, and verifying the entered value

Starting URL: https://practice.cydeo.com/

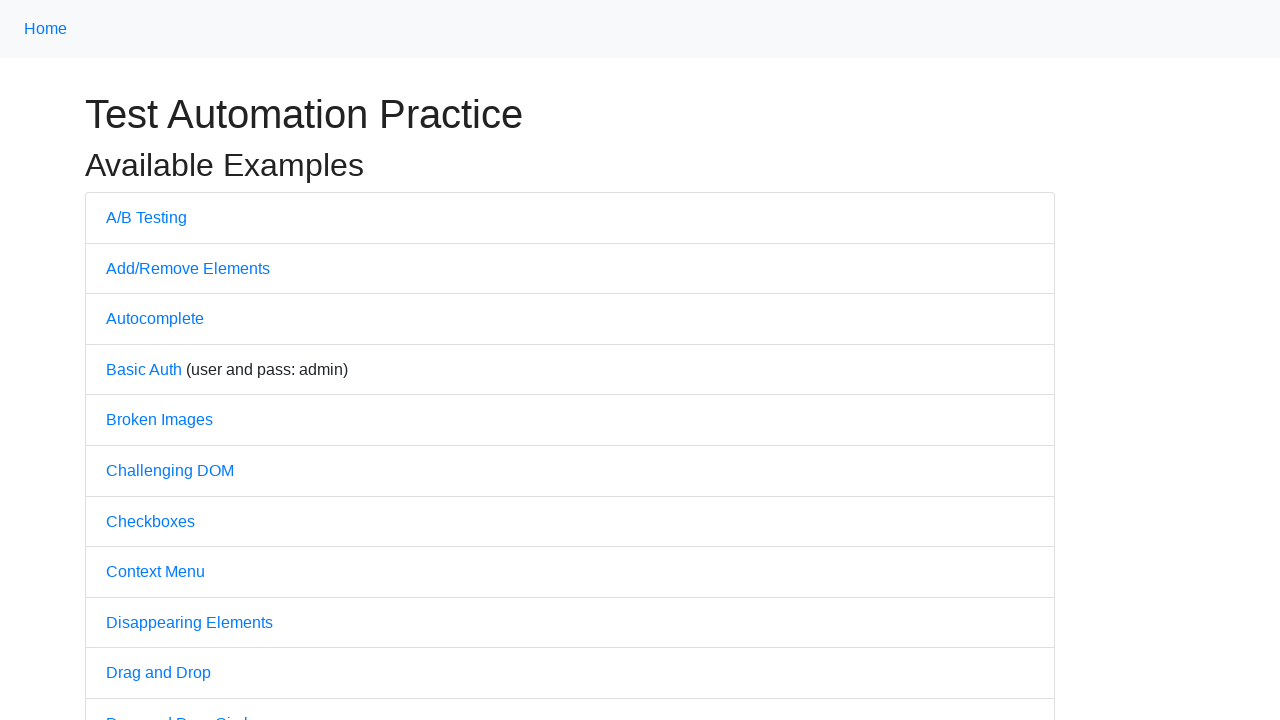

Clicked on Inputs link at (128, 361) on text='Inputs'
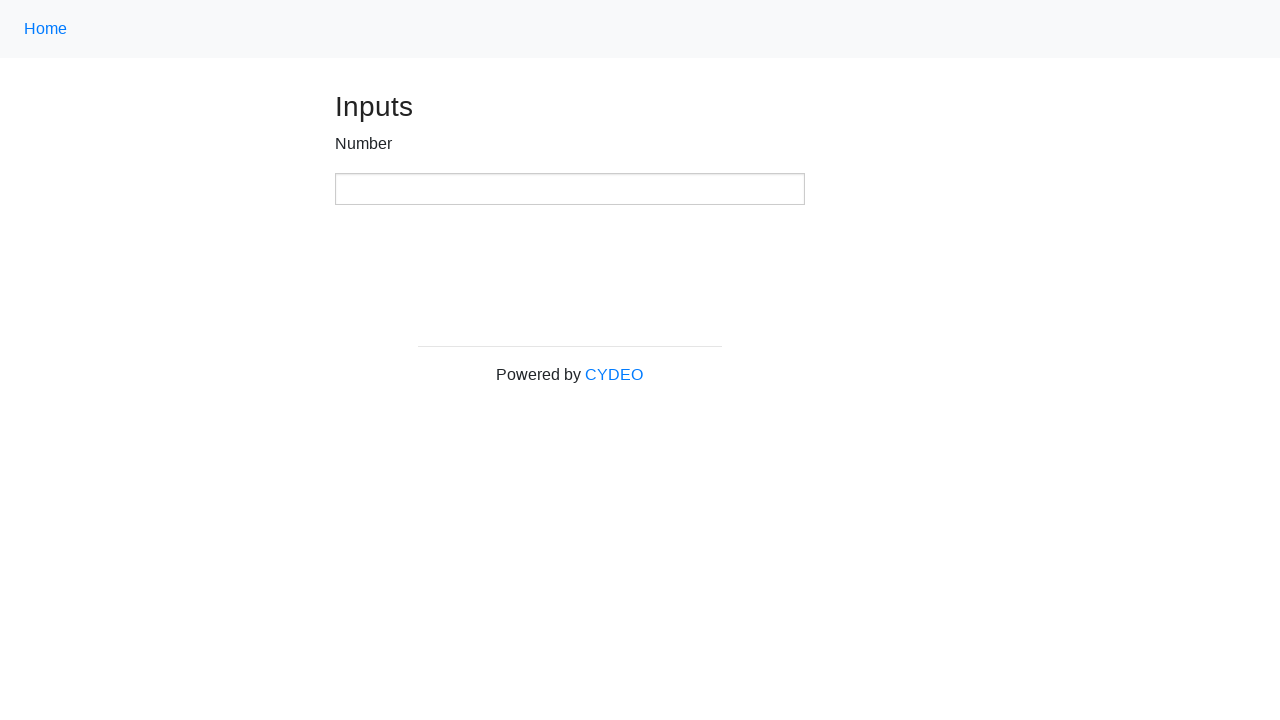

Filled number input field with value '98765' on xpath=//input[@type='number']
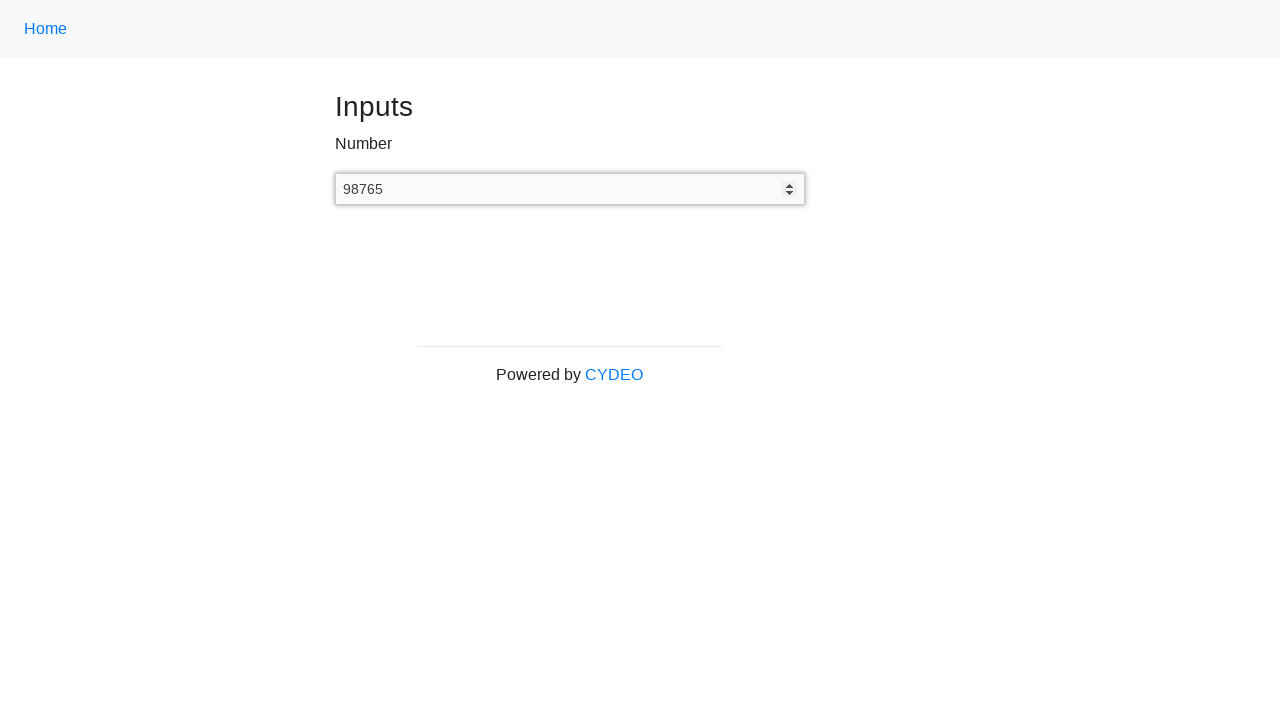

Retrieved input field value
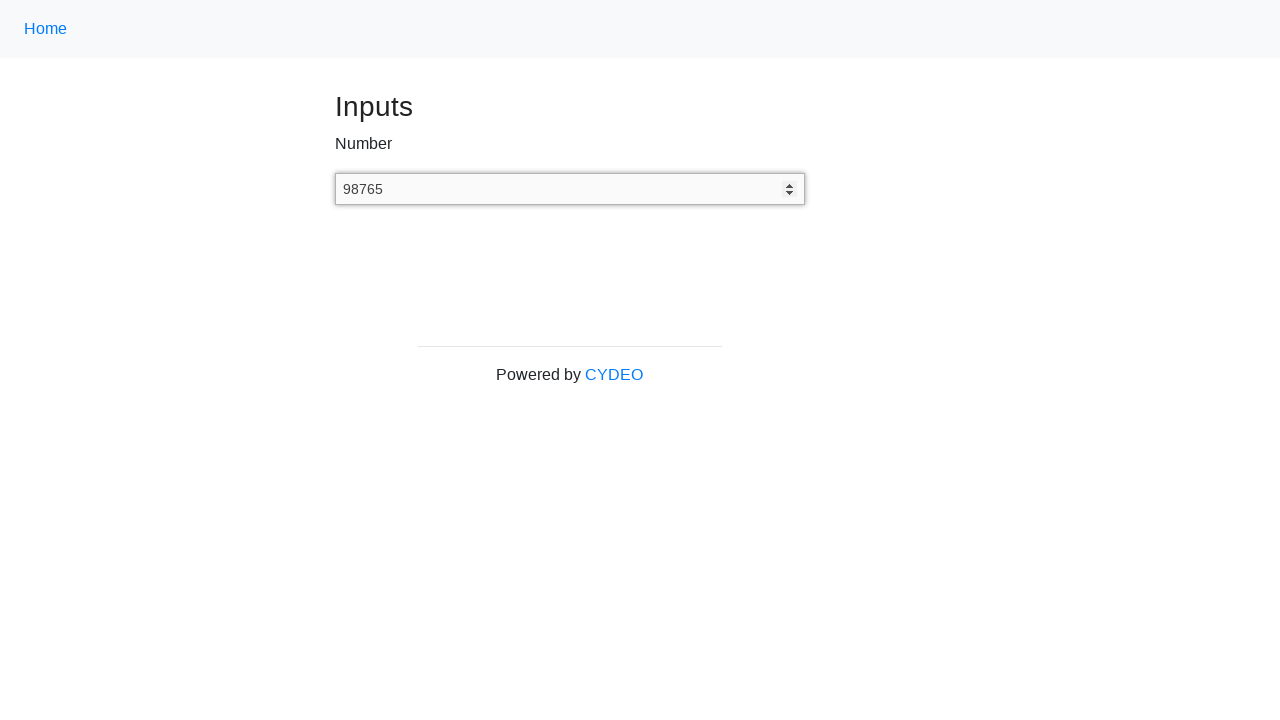

Verified input value equals '98765'
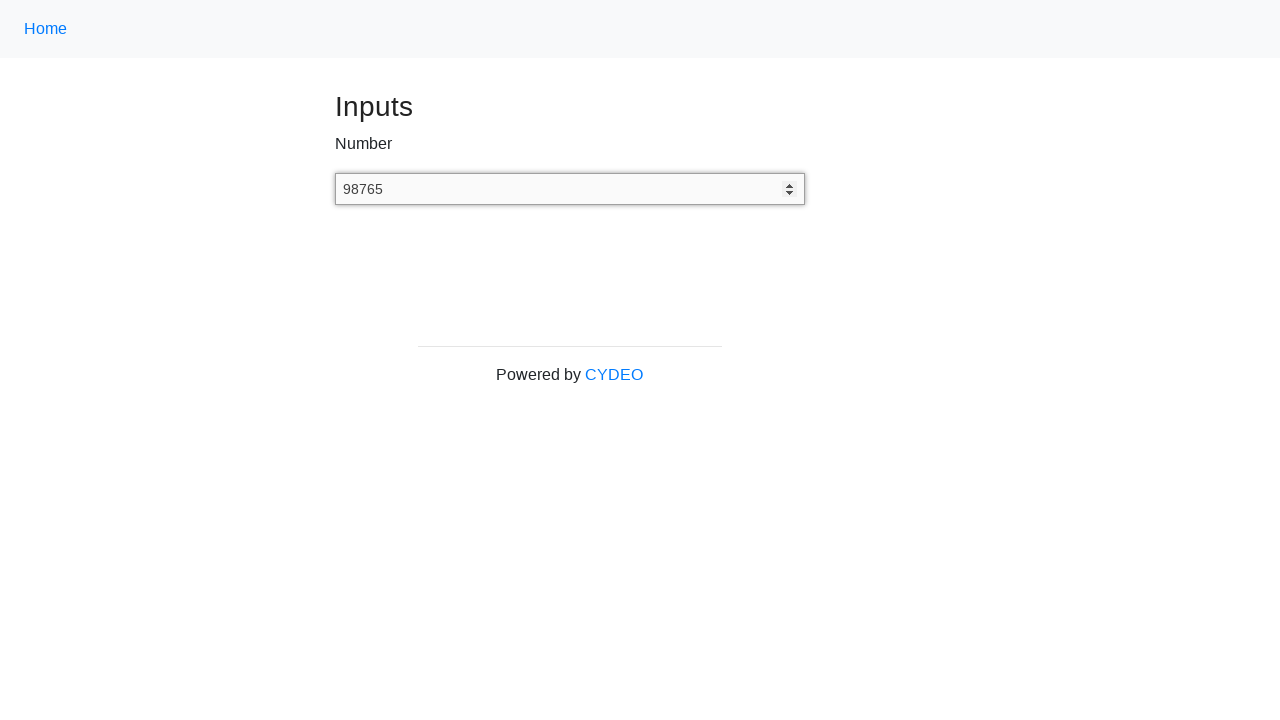

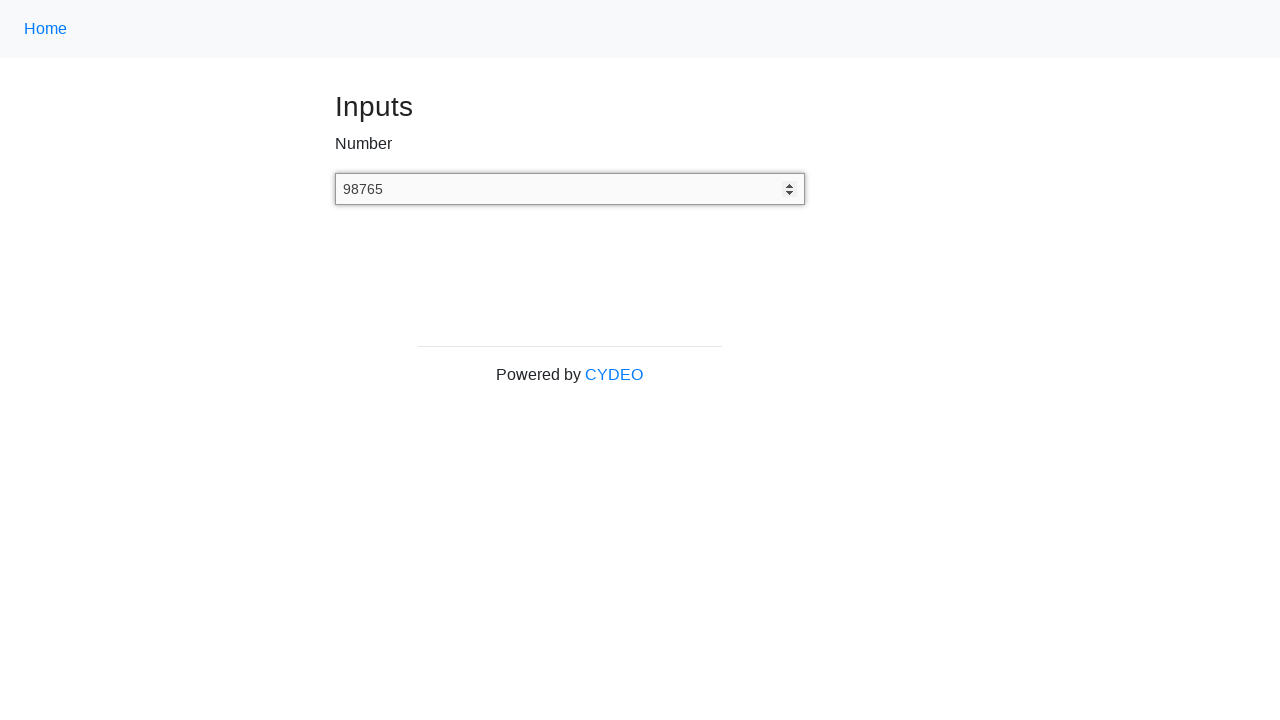